Tests search functionality on SeleniumBase documentation by searching for "SeleniumBase Syntax", clicking on the result containing "Syntax", and verifying the page title contains "Syntax Formats"

Starting URL: https://seleniumbase.io/help_docs/how_it_works/

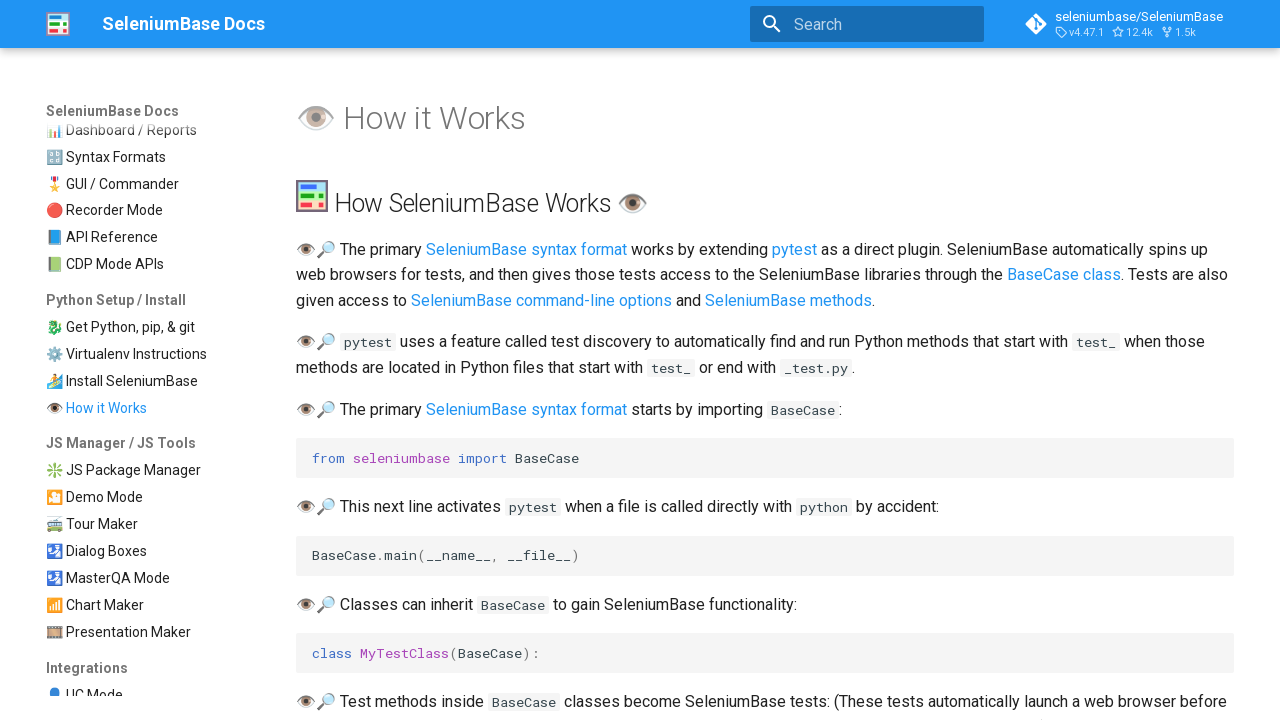

Filled search box with 'SeleniumBase Syntax' on [aria-label="Search"]
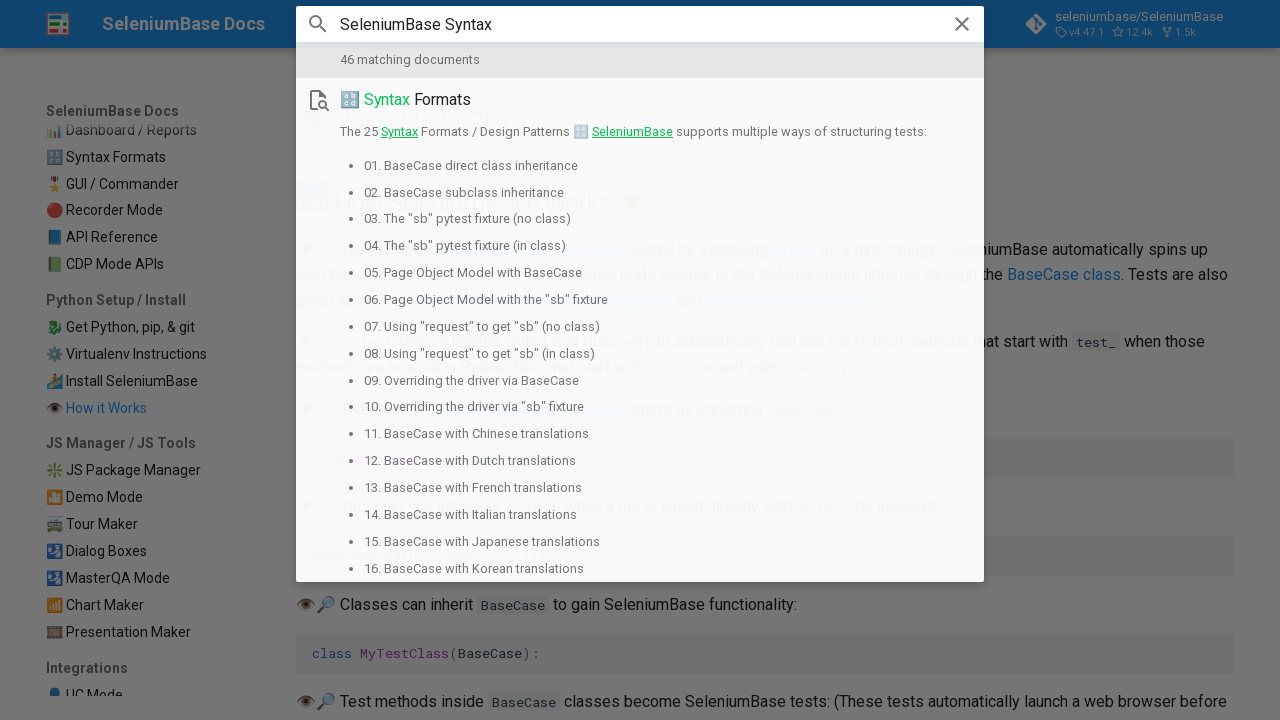

Clicked on search result containing 'Syntax' at (387, 100) on mark:has-text("Syntax")
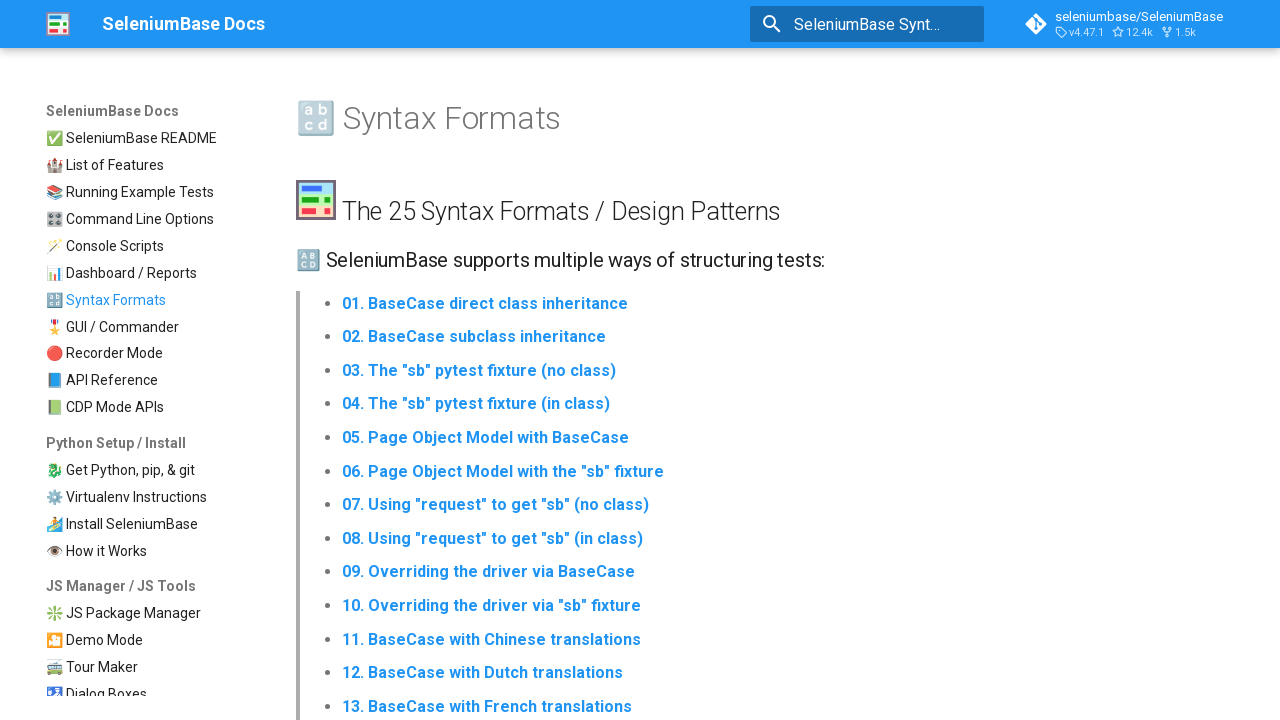

Verified page title contains 'Syntax Formats'
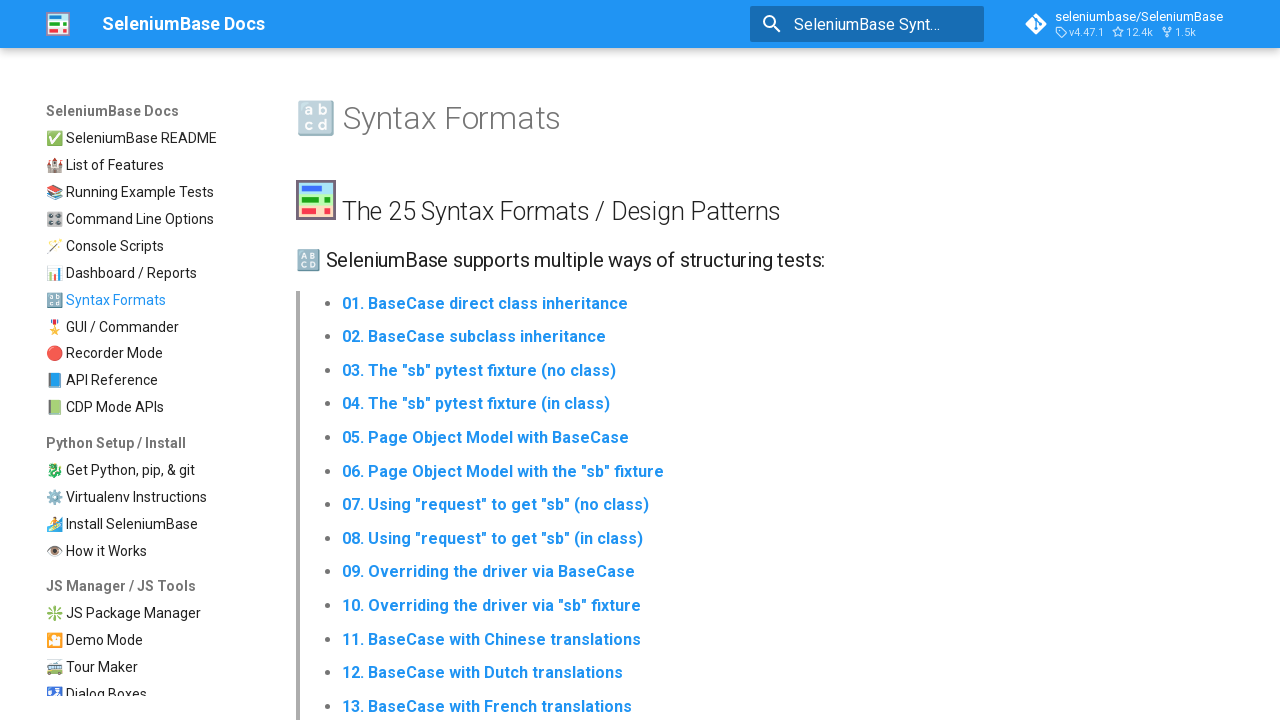

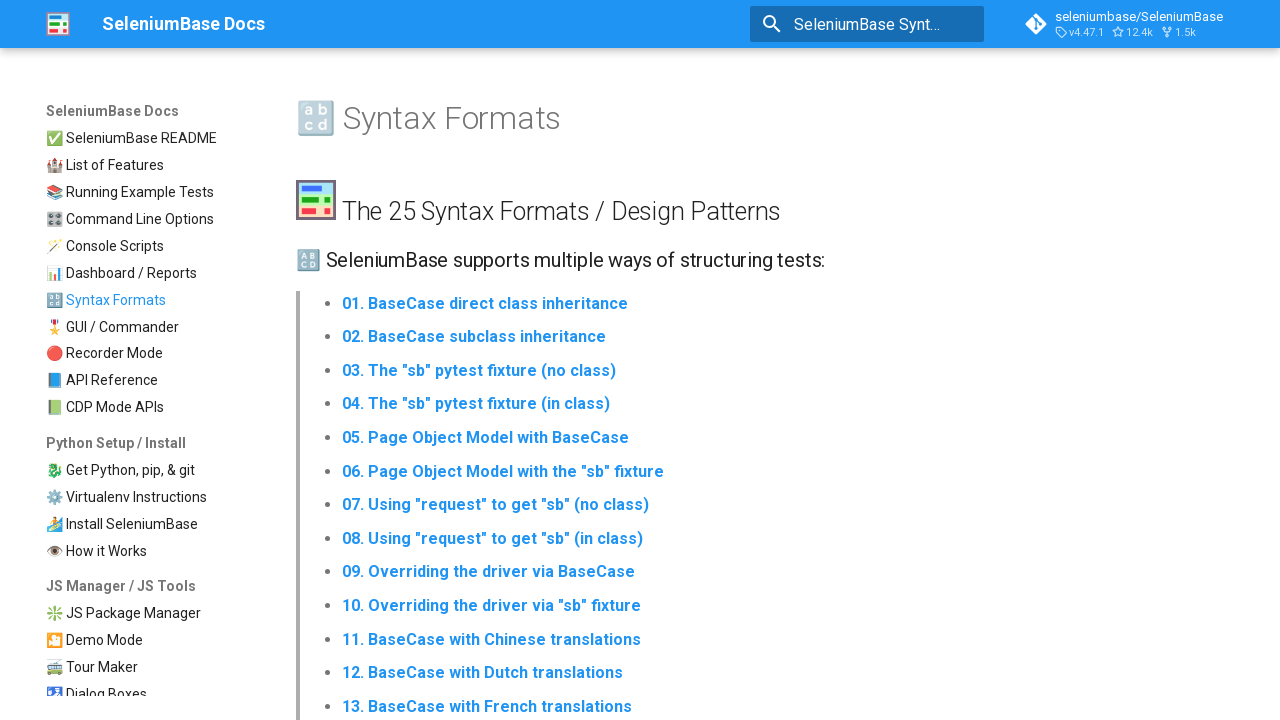